Navigates to a practice page and scrolls down the page using JavaScript execution

Starting URL: https://selectorshub.com/xpath-practice-page/

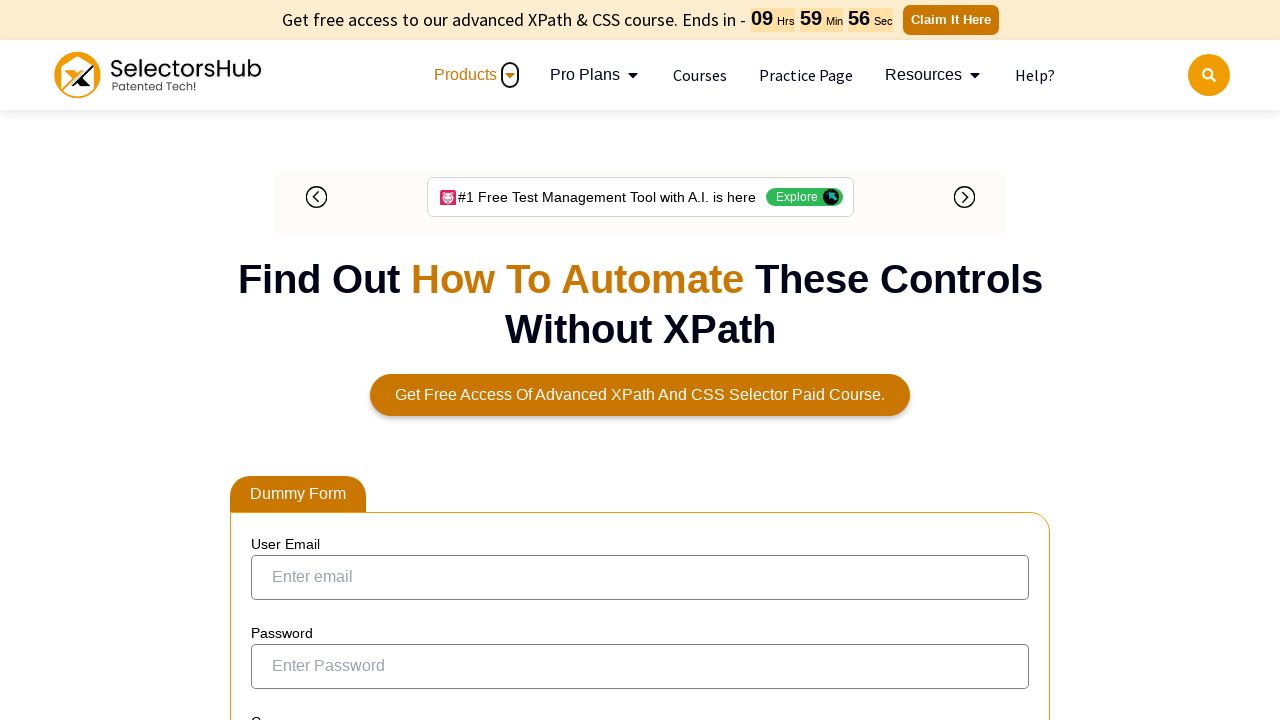

Navigated to XPath practice page
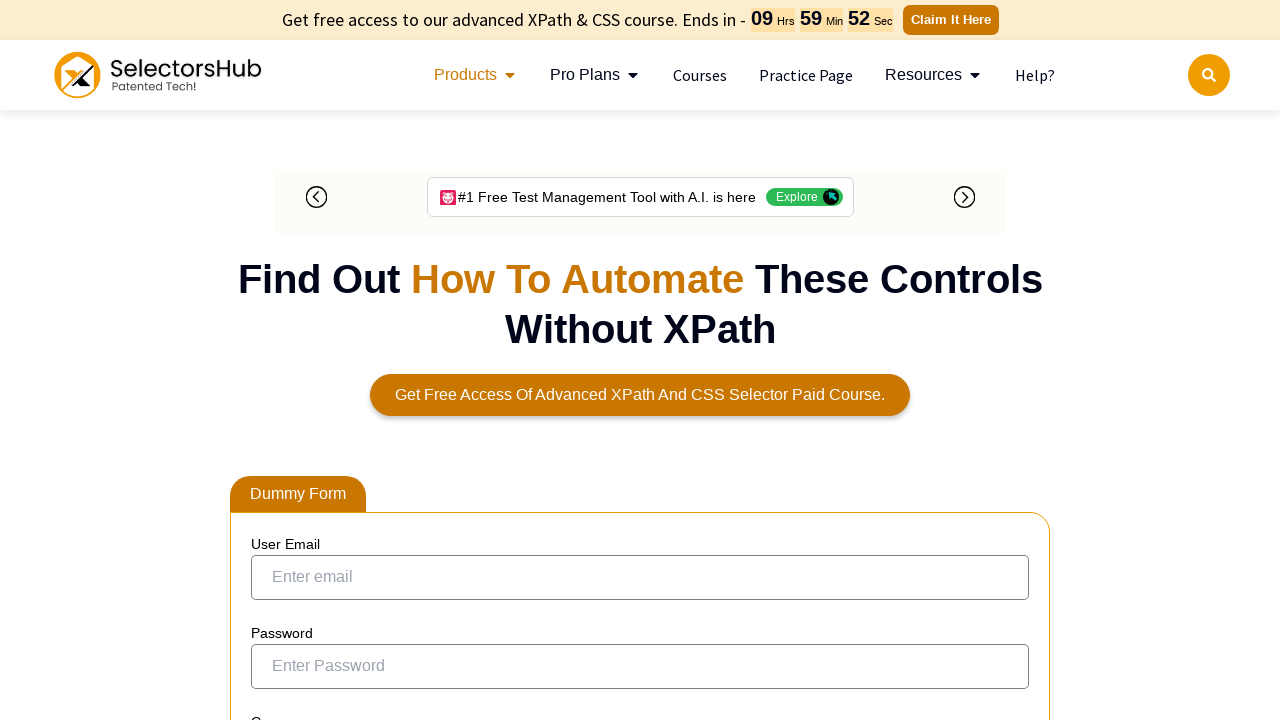

Scrolled down the page by 500 pixels using JavaScript
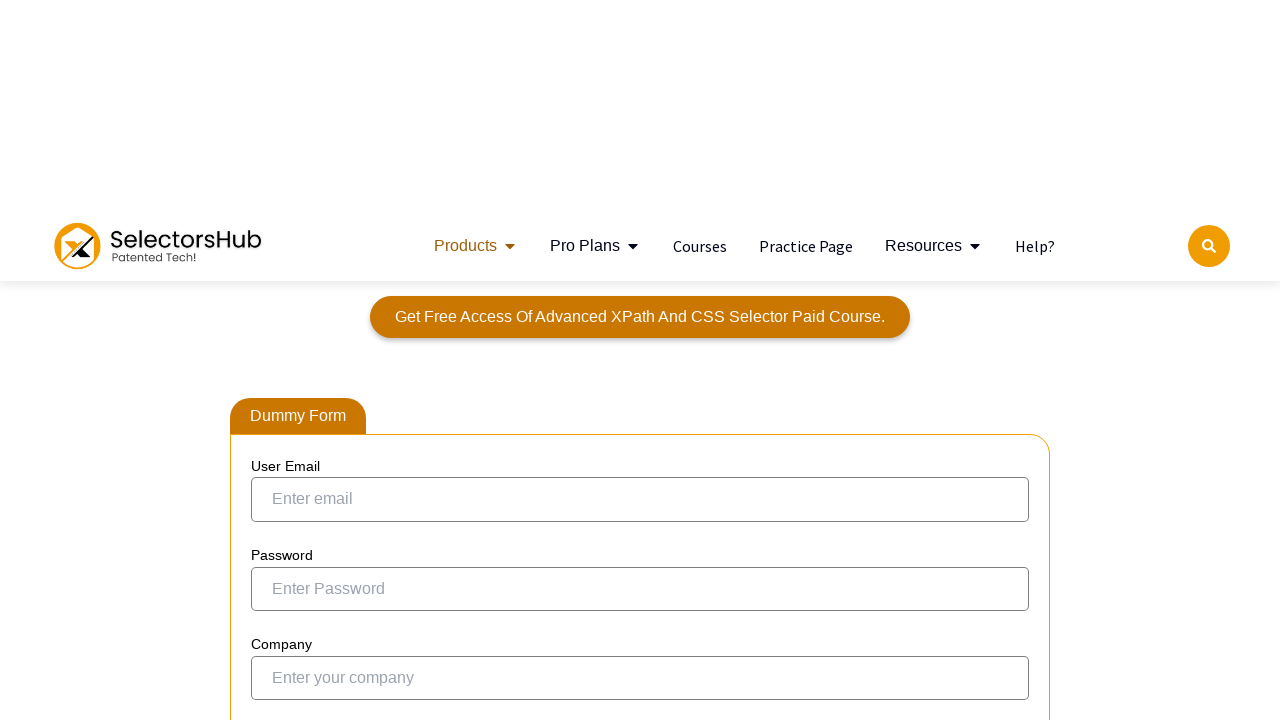

Waited for userName element to load
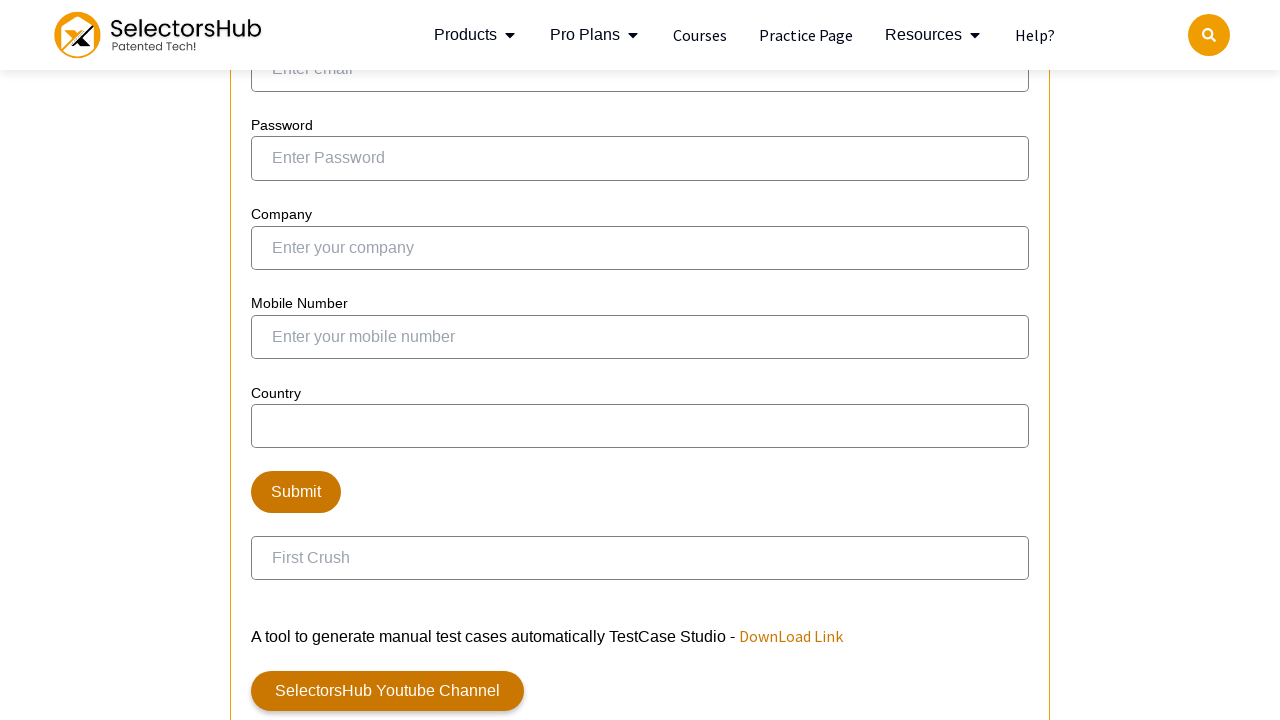

Retrieved current URL using JavaScript
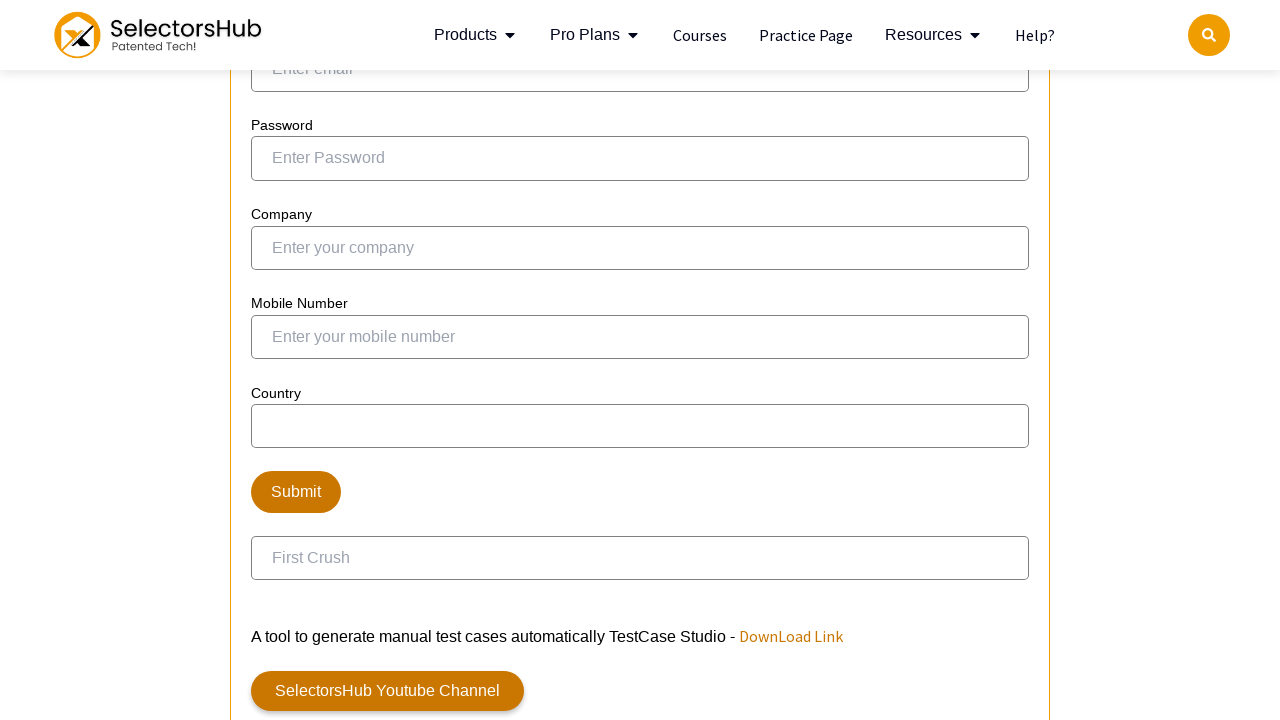

Retrieved current page title using JavaScript
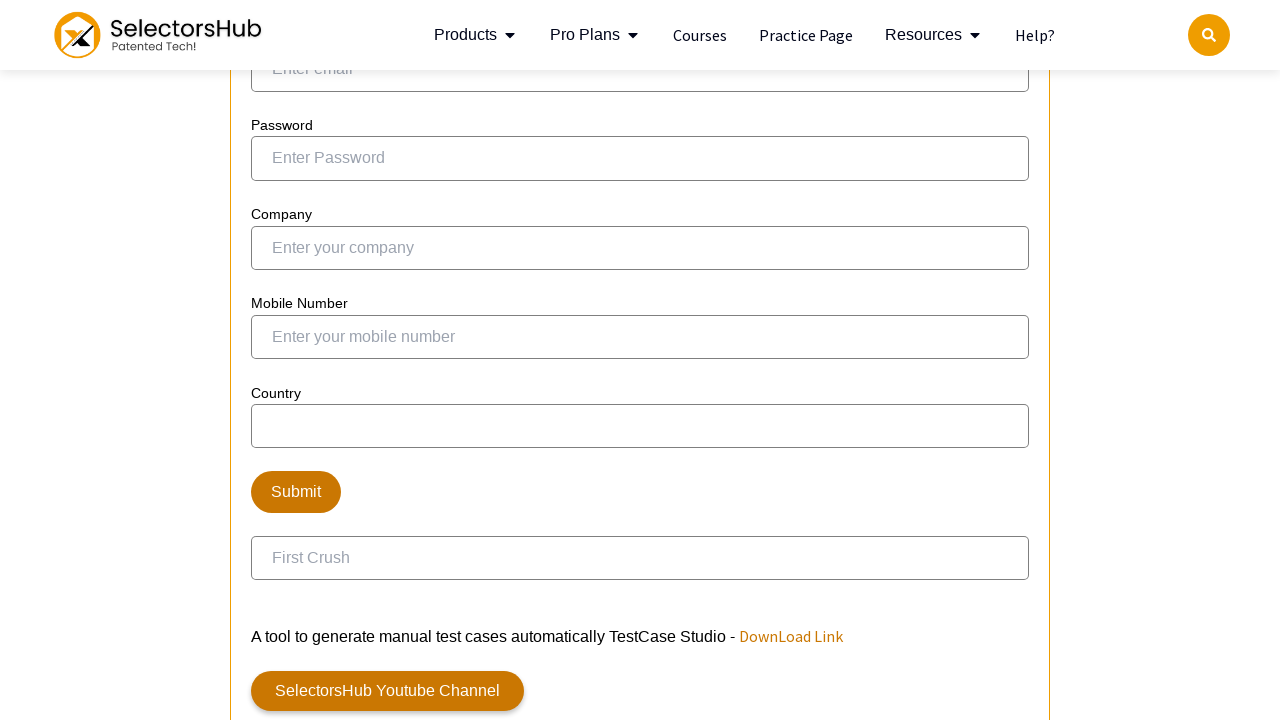

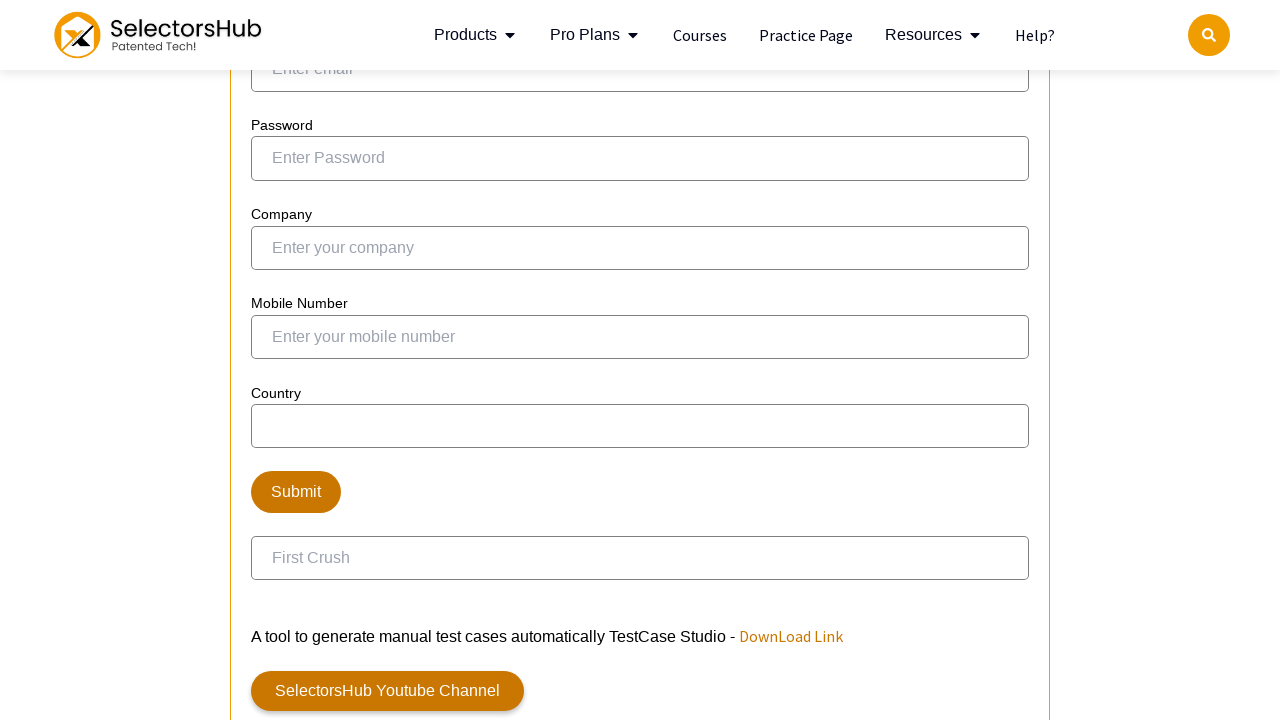